Tests handling of a new browser tab by clicking a button that opens a new tab, then switching to that tab to solve a math problem (calculating log of absolute value of 12*sin(x)) and submitting the answer.

Starting URL: http://suninjuly.github.io/redirect_accept.html

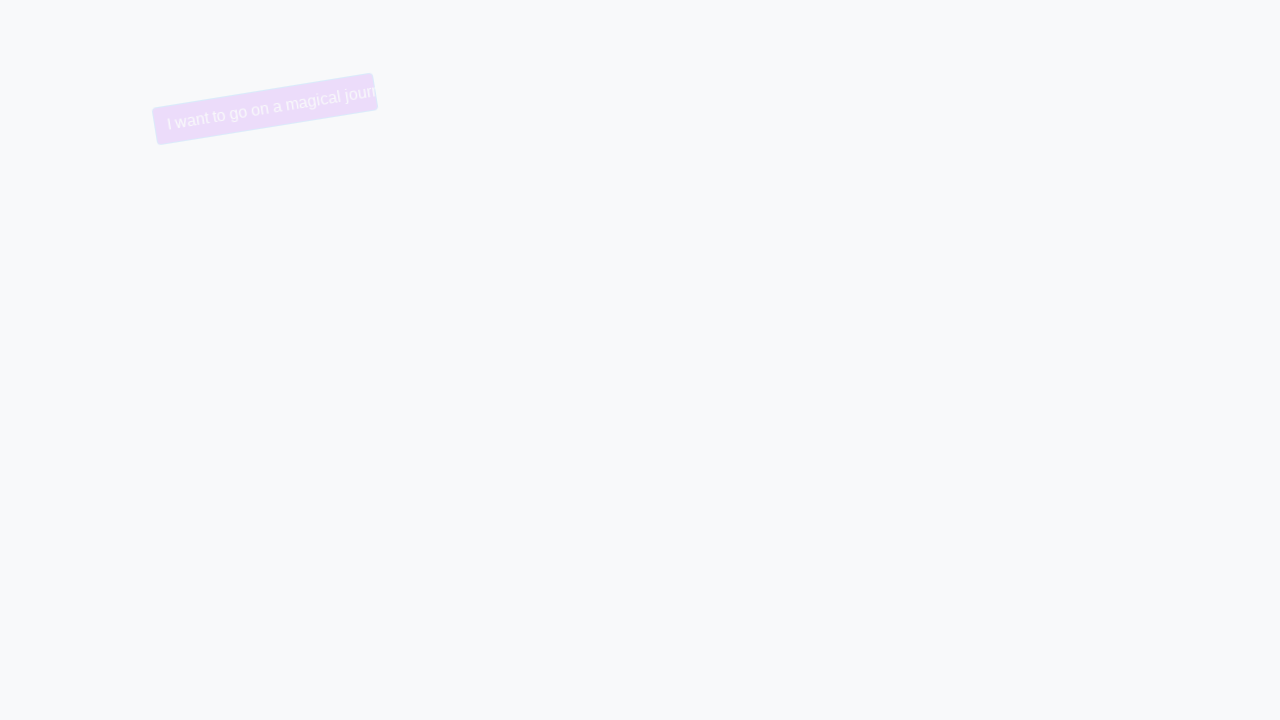

Removed trollface class from button to prevent movement
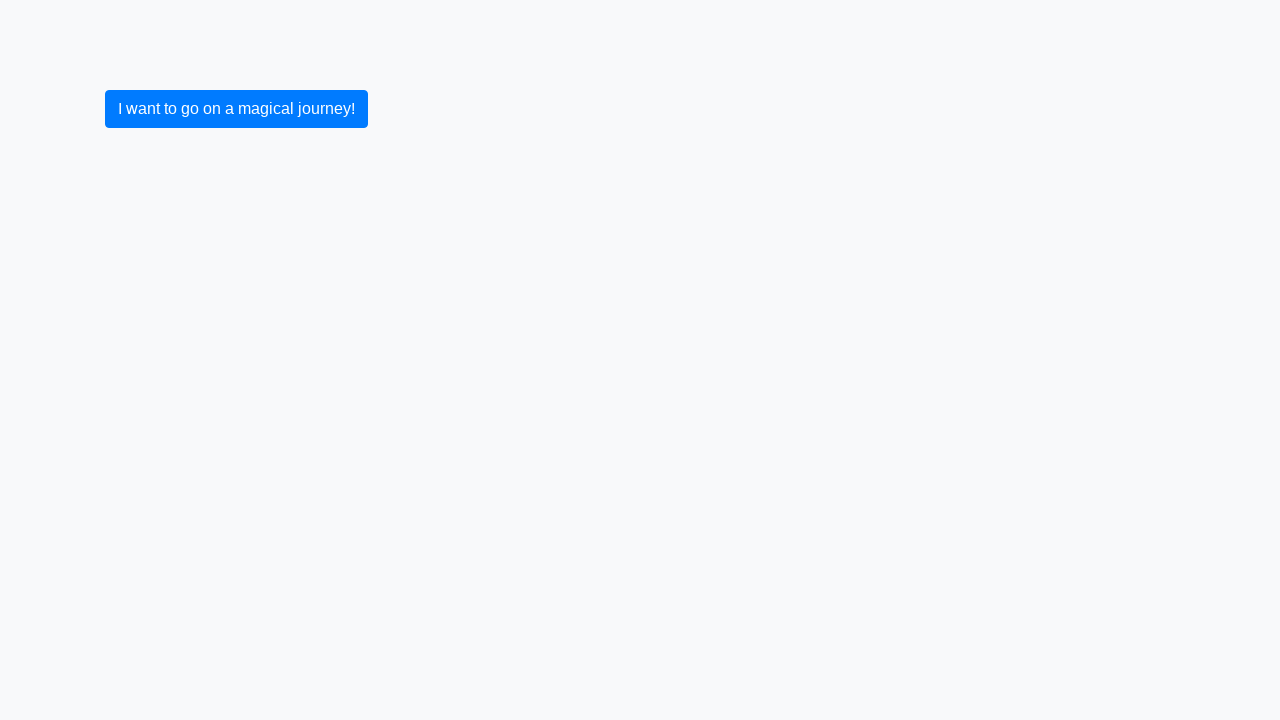

Clicked button to open new tab at (236, 109) on xpath=//button
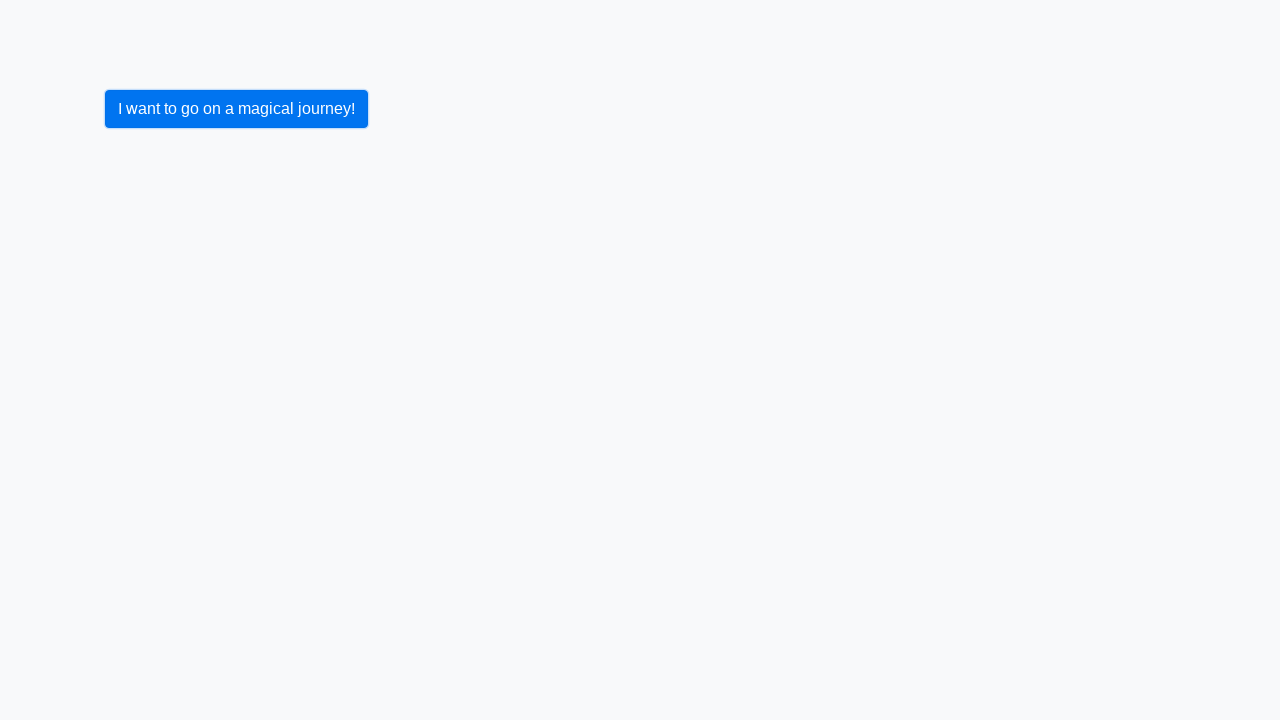

Captured new tab/page
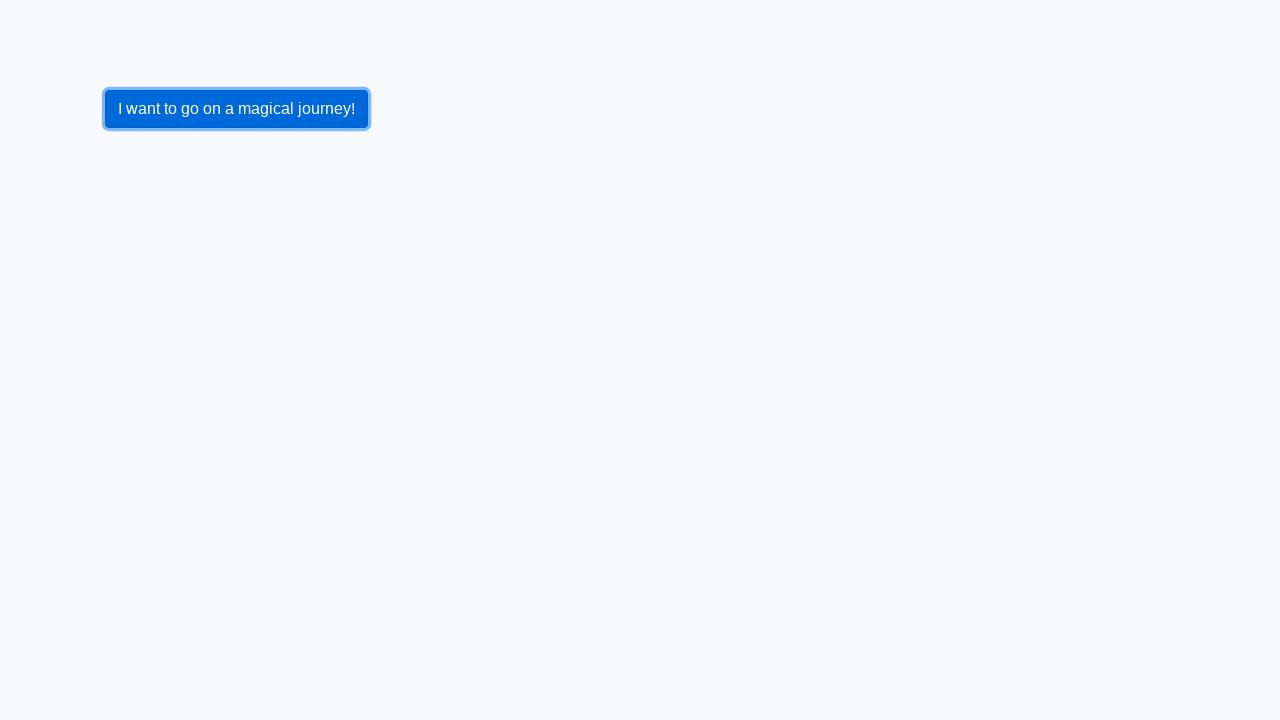

New page loaded completely
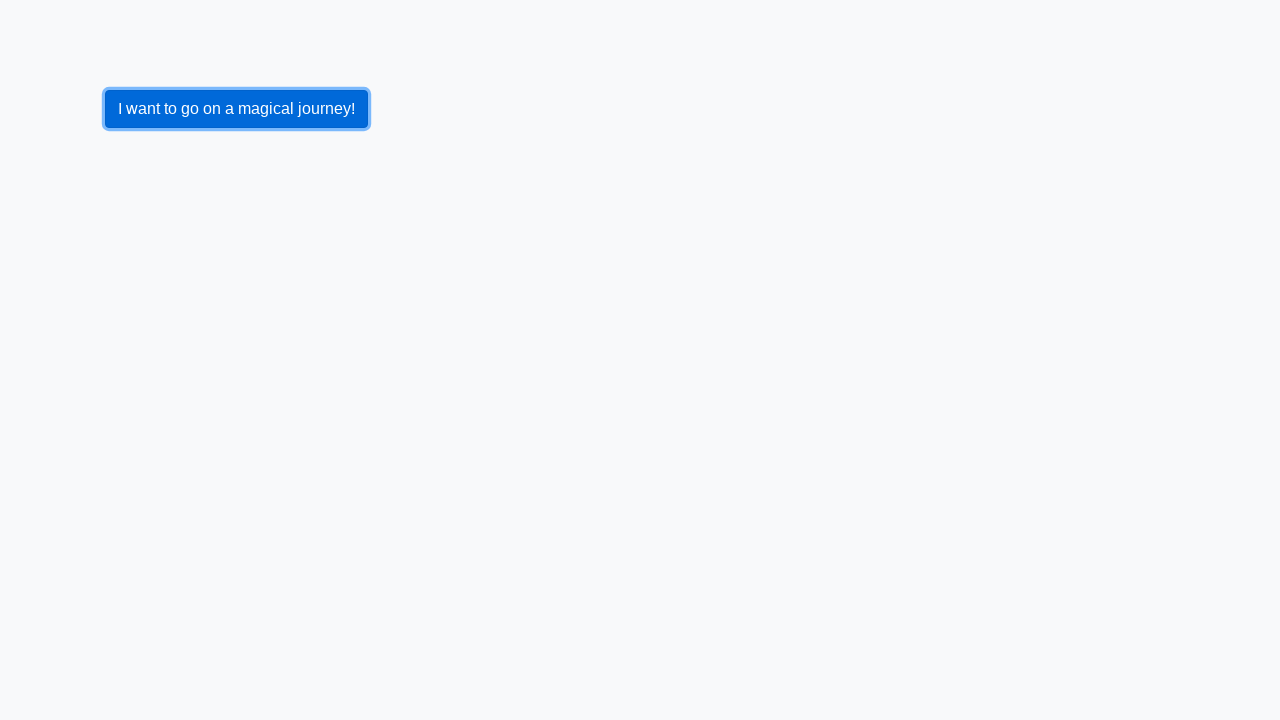

Retrieved x value from new page: 141
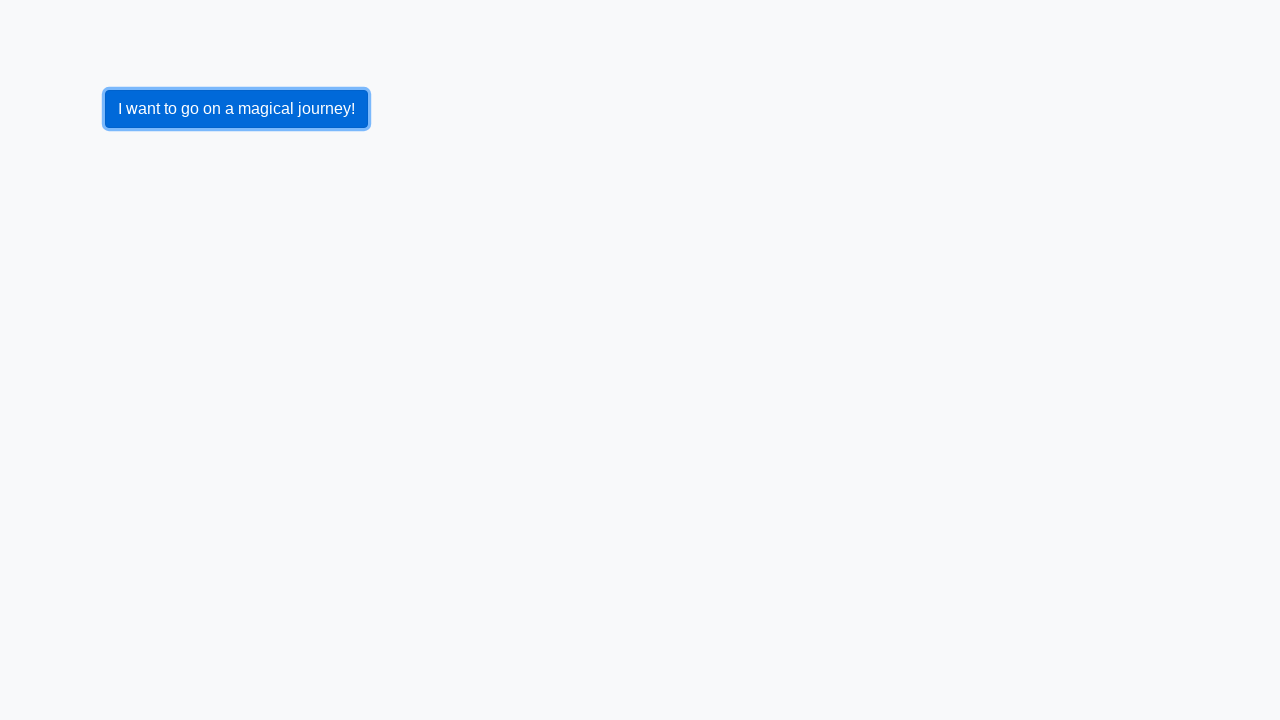

Calculated answer using log(|12*sin(141)|): 1.4720261745936432
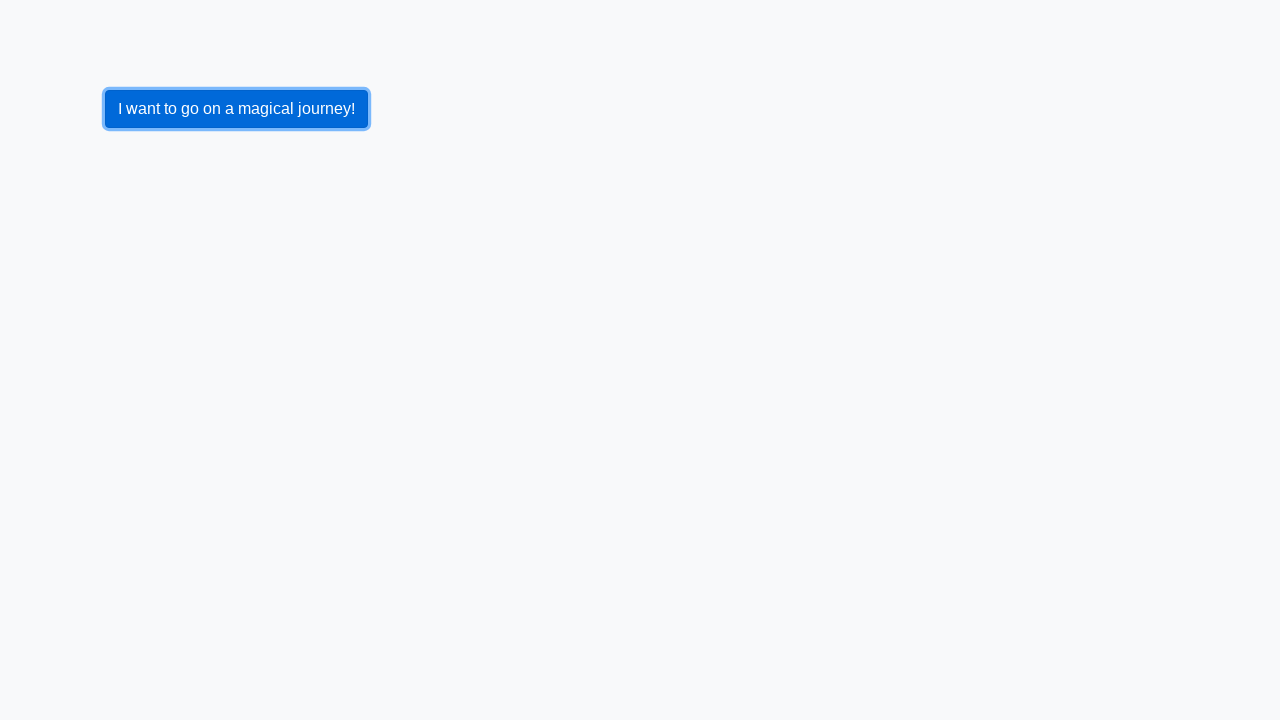

Filled answer field with calculated value: 1.4720261745936432 on #answer
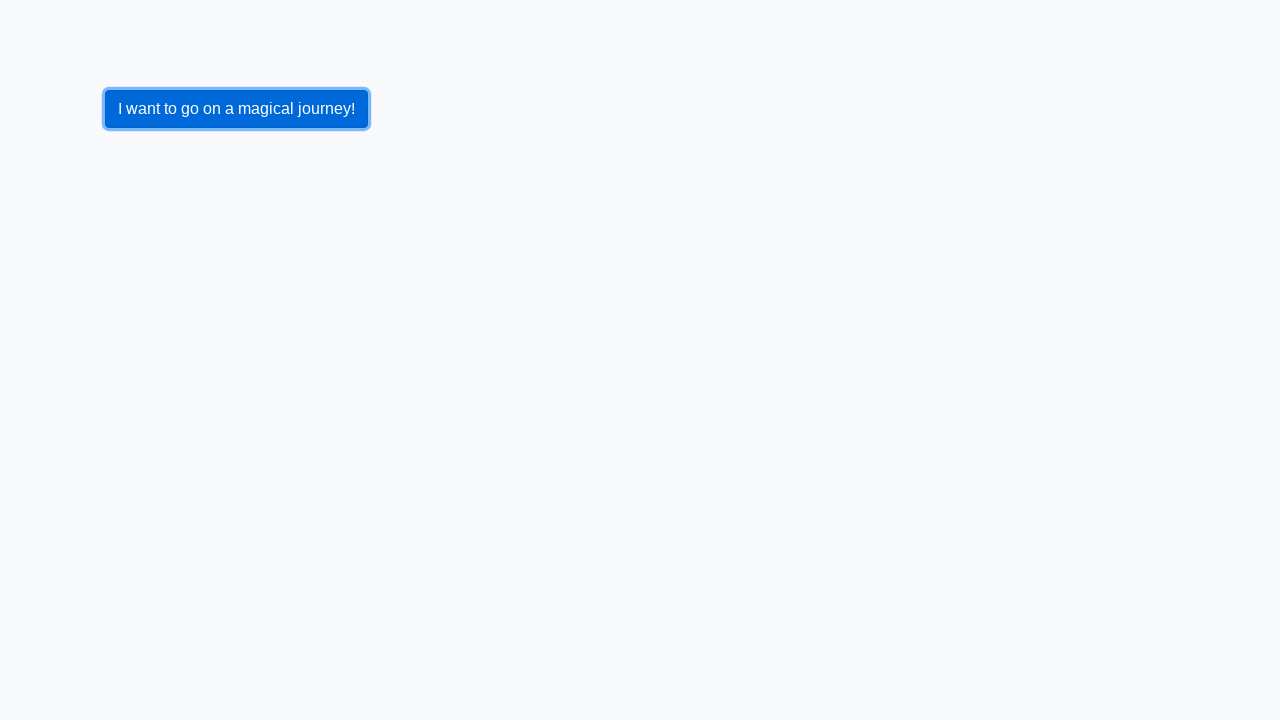

Clicked submit button to submit answer at (143, 368) on button.btn
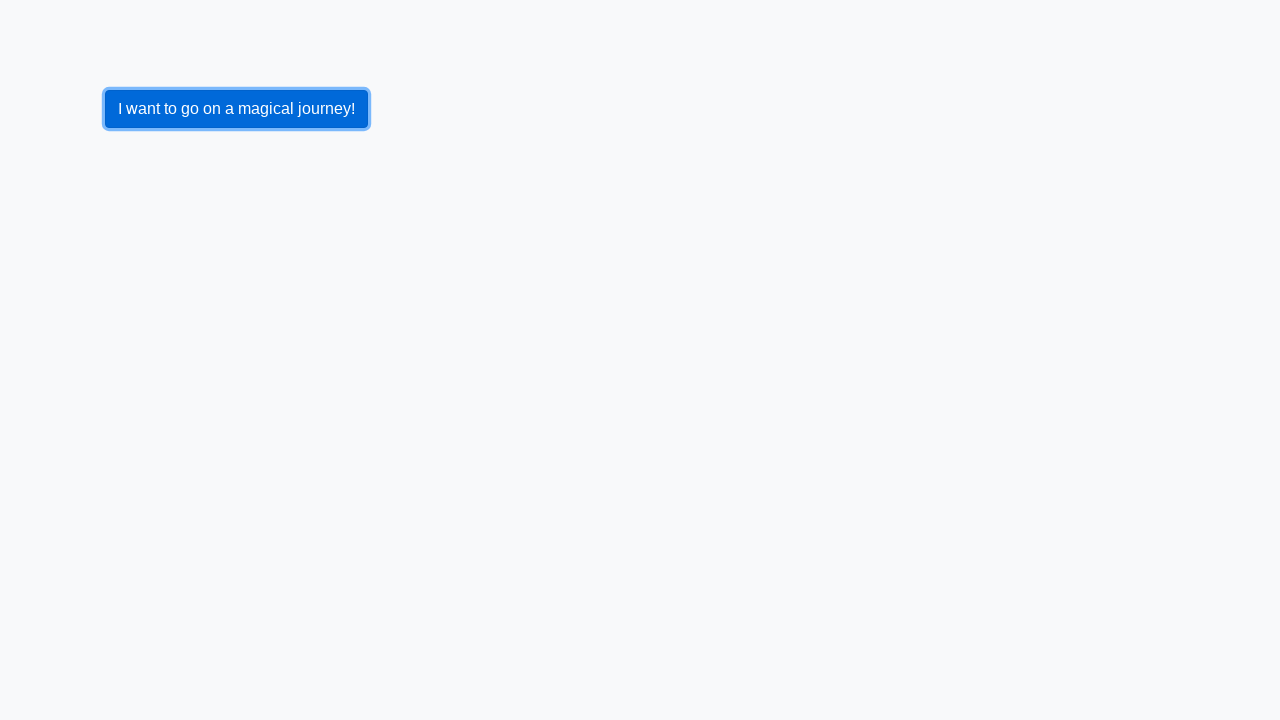

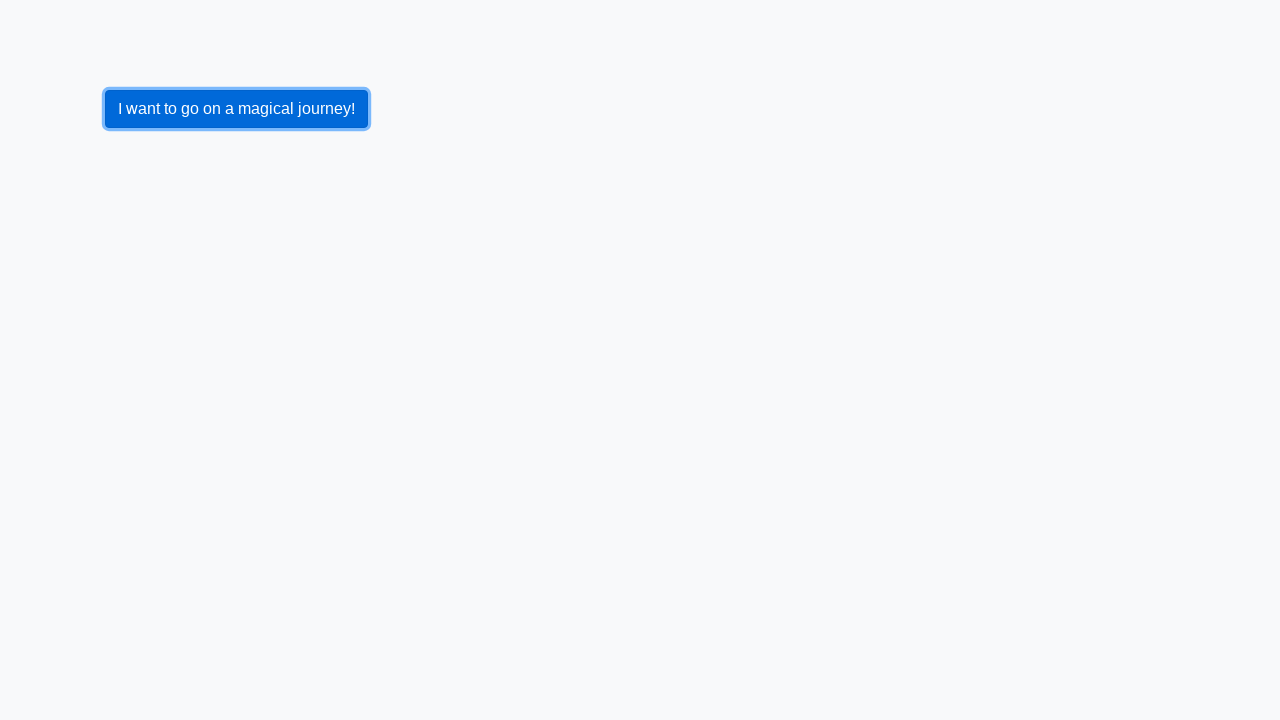